Tests error handling when inserting a negative number in the modalidade inclusion form by filling a negative code, clicking insert, finalizing, and then listing the results

Starting URL: https://ciscodeto.github.io/AcodemiaGerenciamento/ymodalidades.html

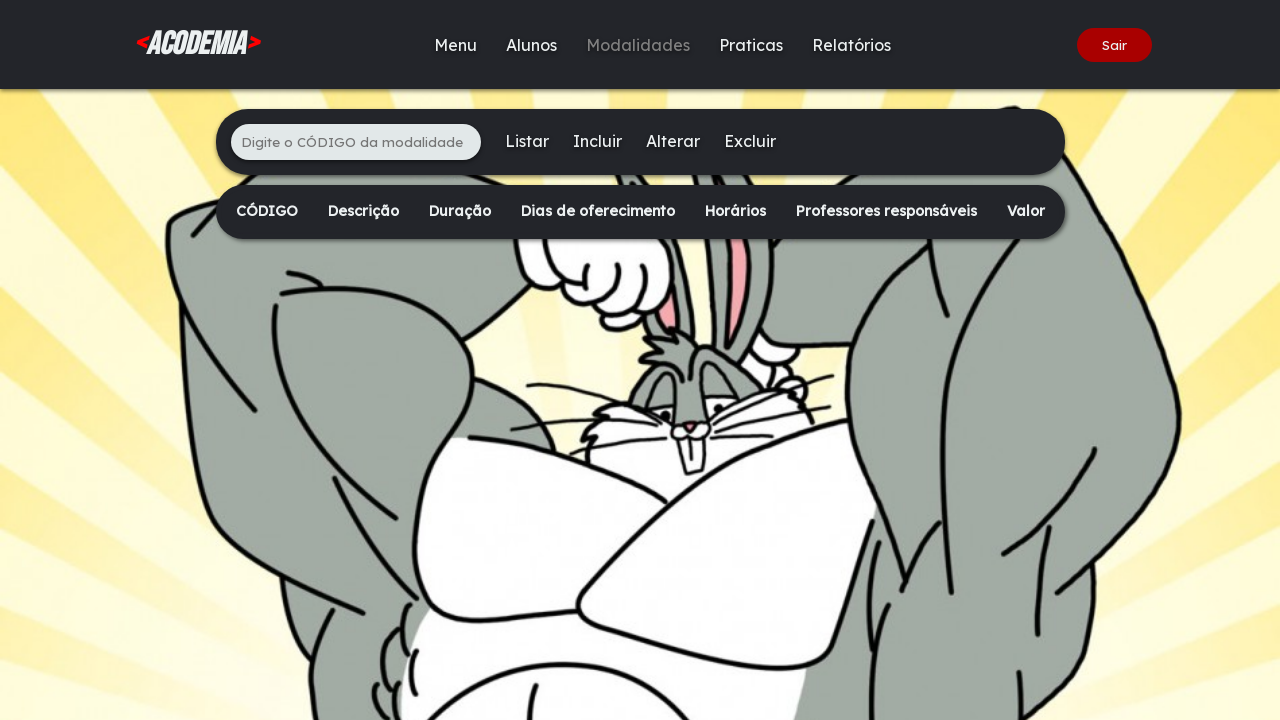

Navigated to modalidade inclusion form page
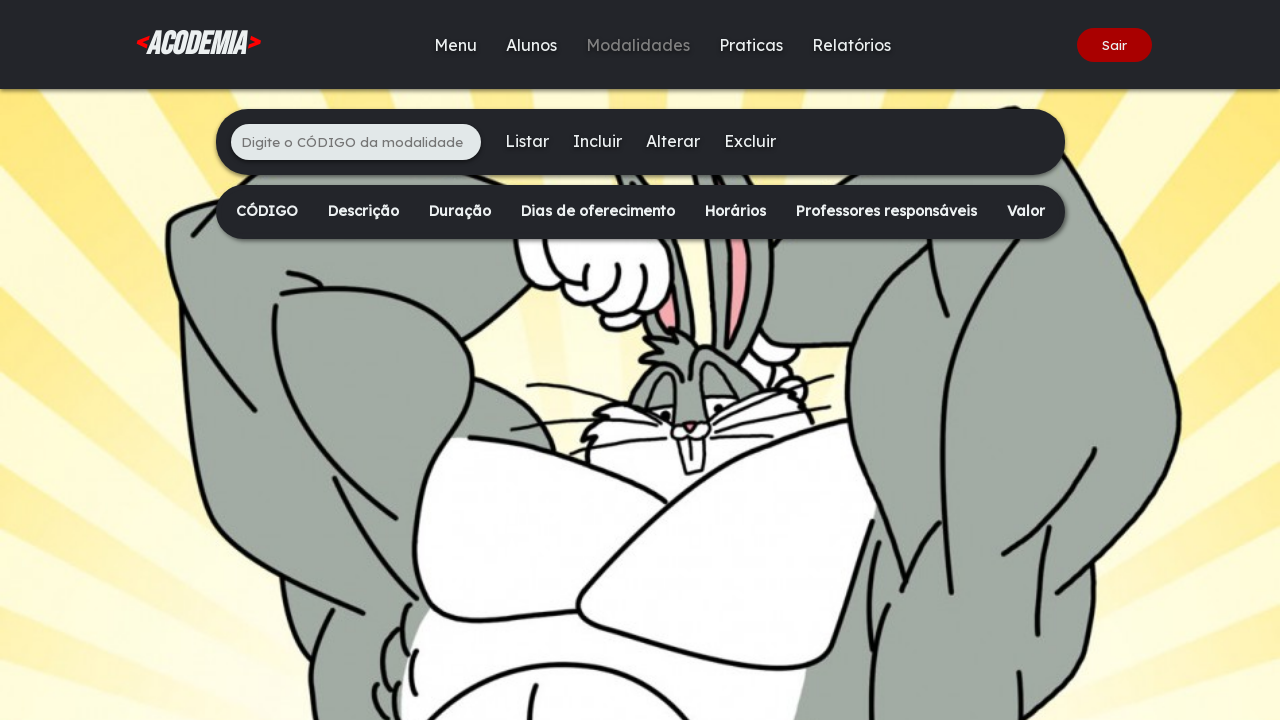

Input field for negative number code appeared
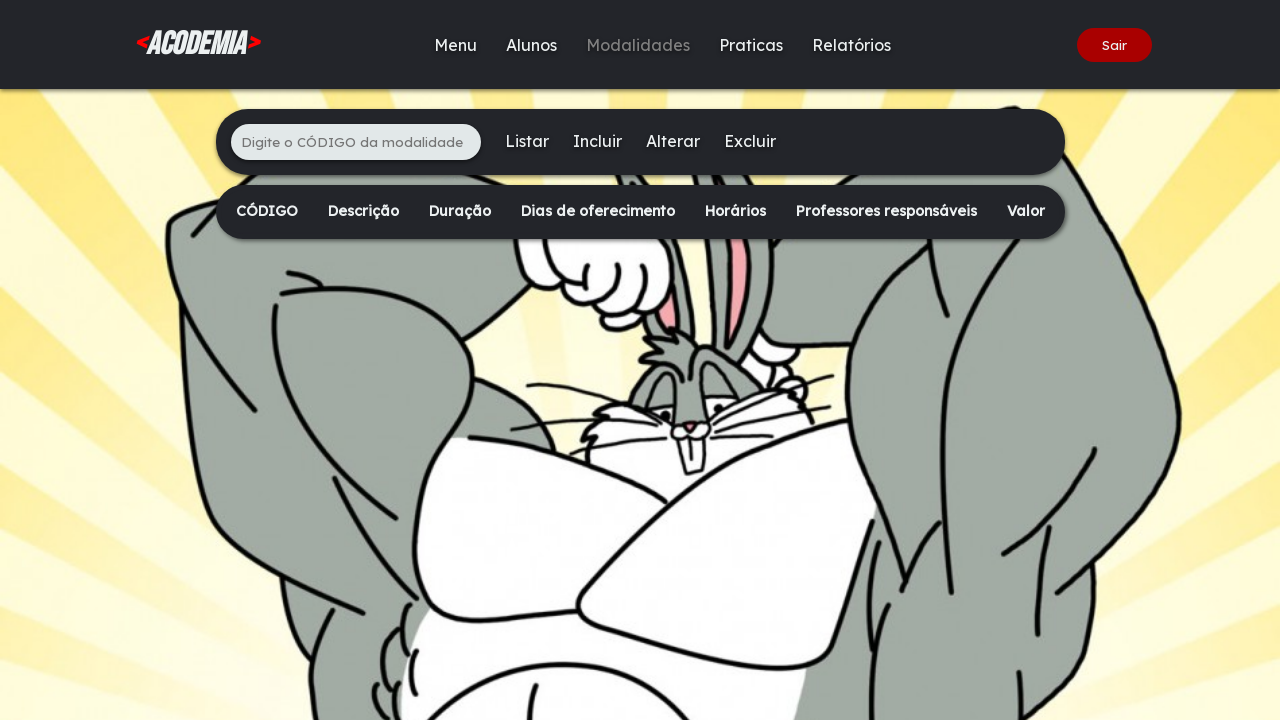

Filled input field with negative number '-847' on xpath=/html/body/div[2]/main/div[1]/ul/li[1]/input
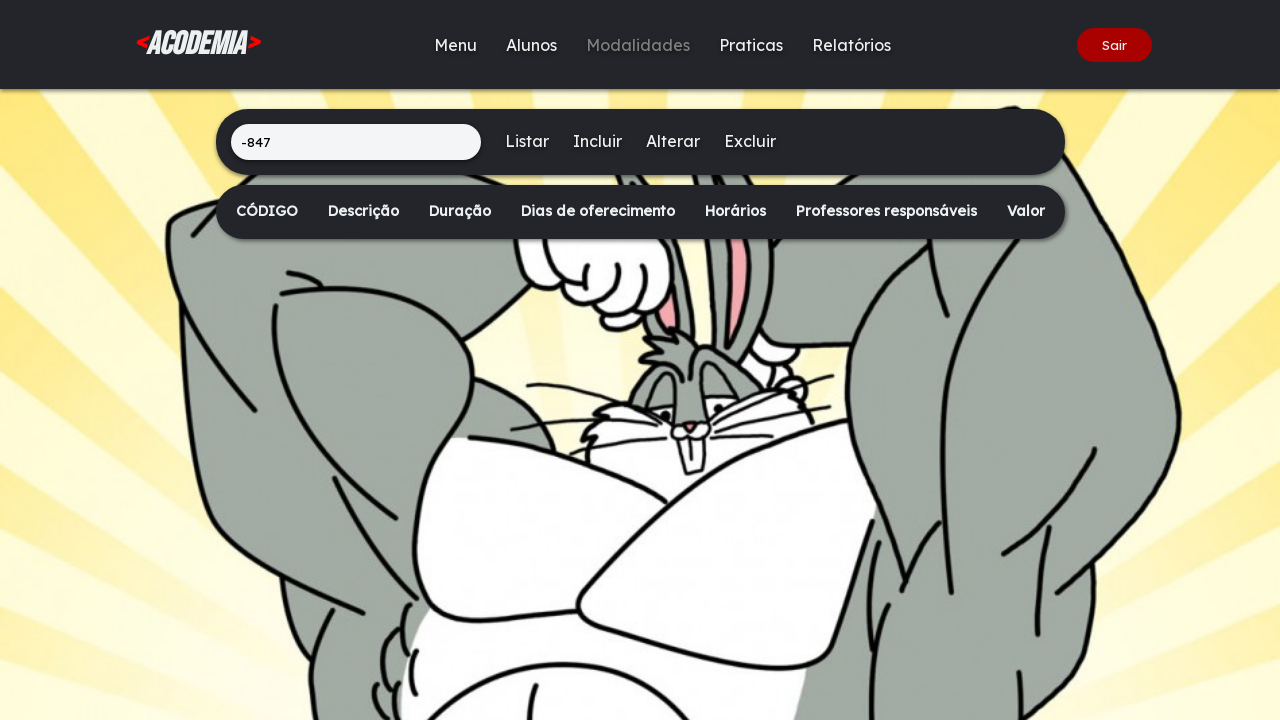

Insert button became available
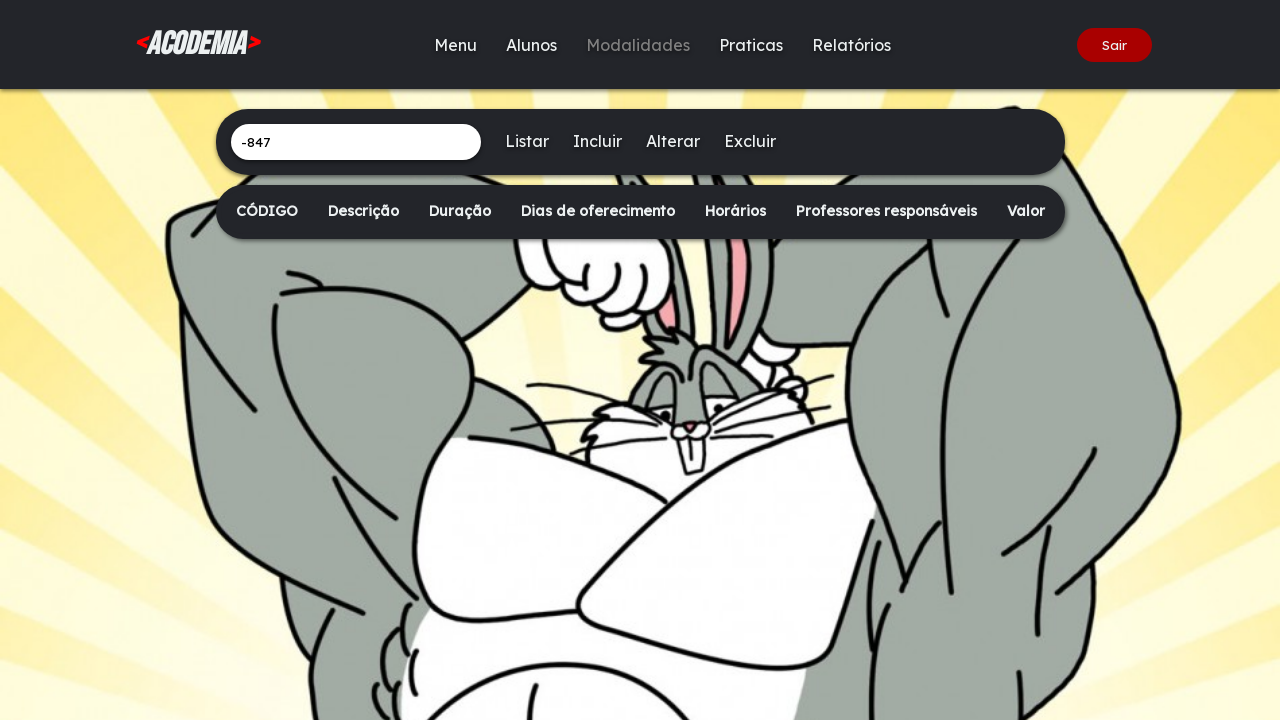

Clicked 'Incluir' (Insert) button with negative number at (597, 141) on xpath=/html/body/div[2]/main/div[1]/ul/li[3]/a
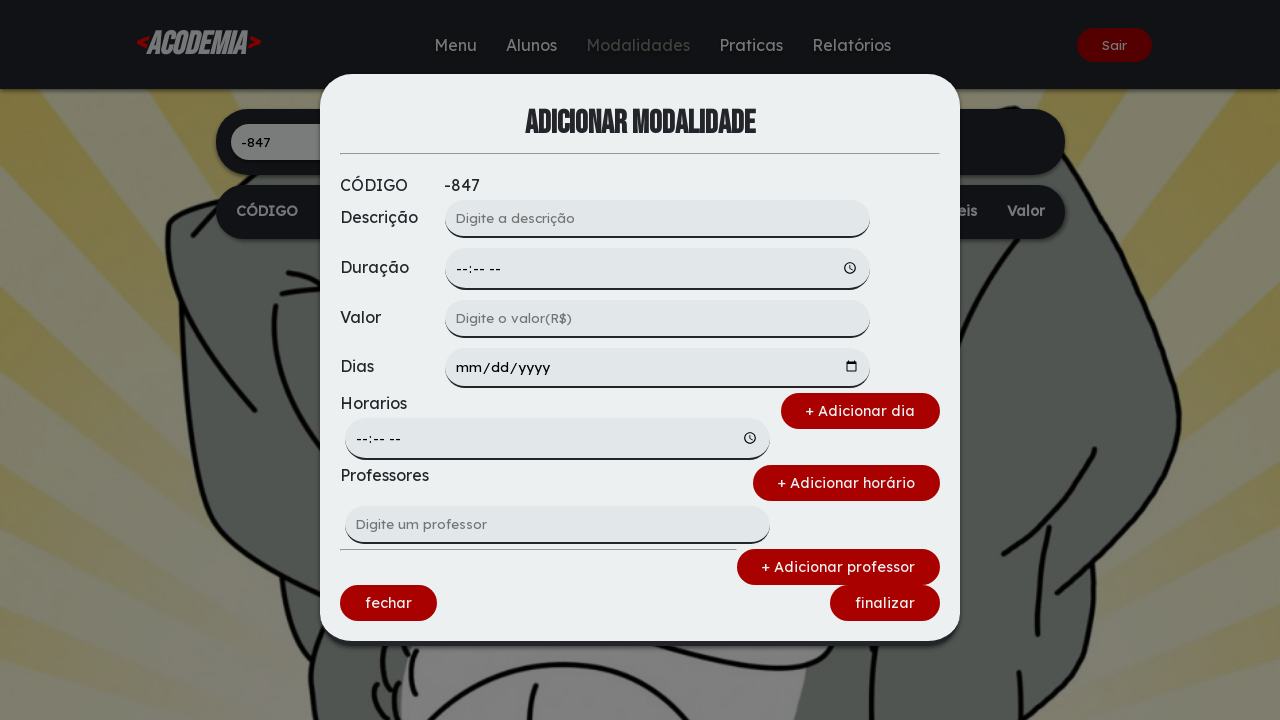

Finalize button appeared in form
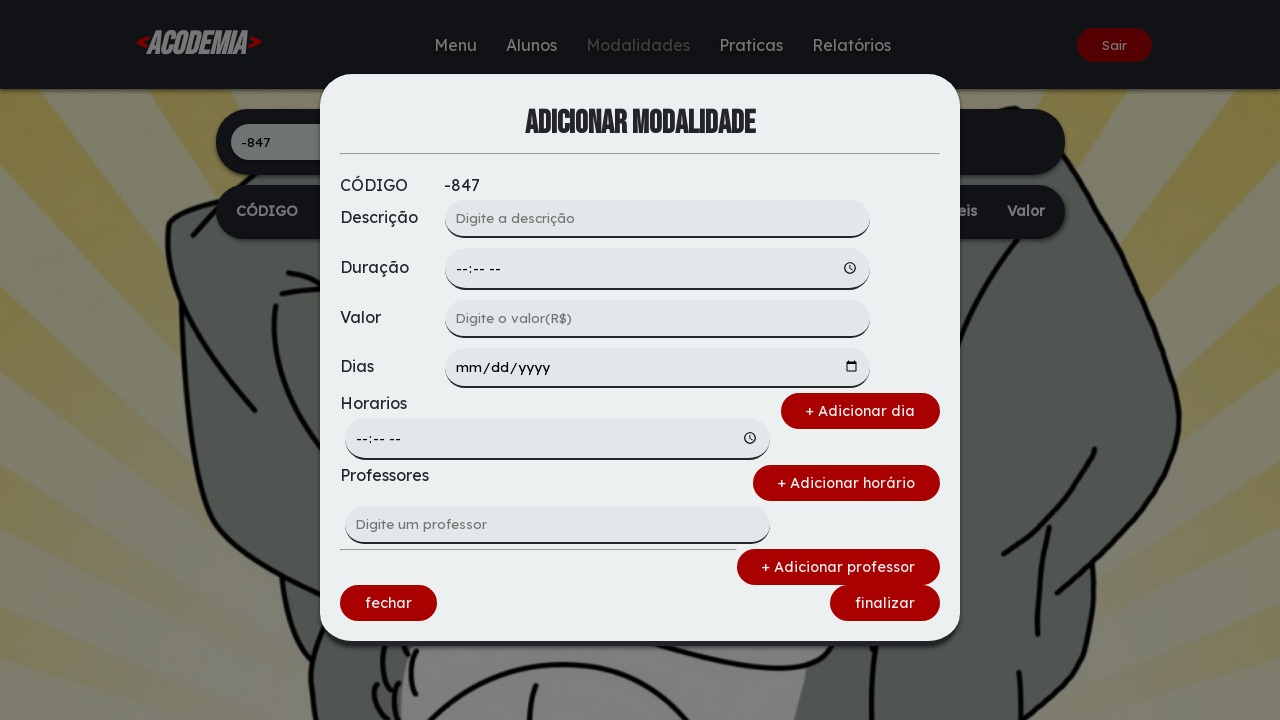

Clicked 'Finalizar' (Finalize) button at (885, 603) on xpath=/html/body/div[1]/div/form/div[4]/a[2]
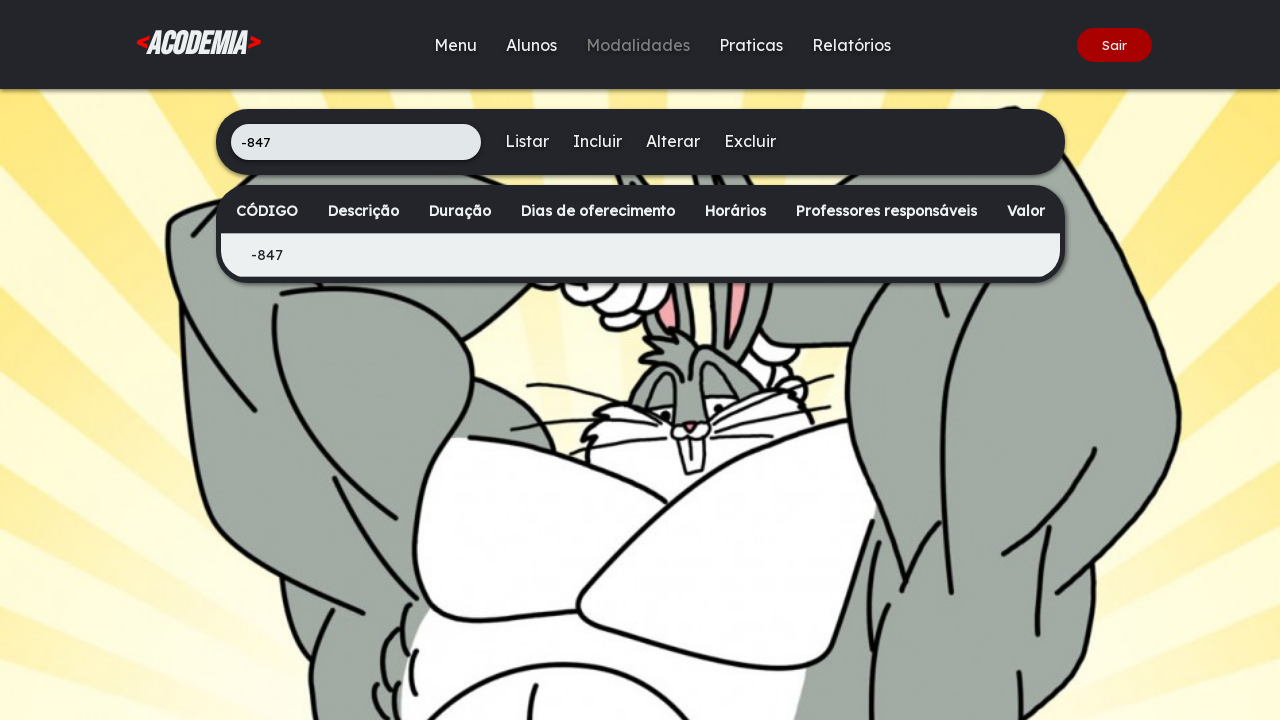

List button became available
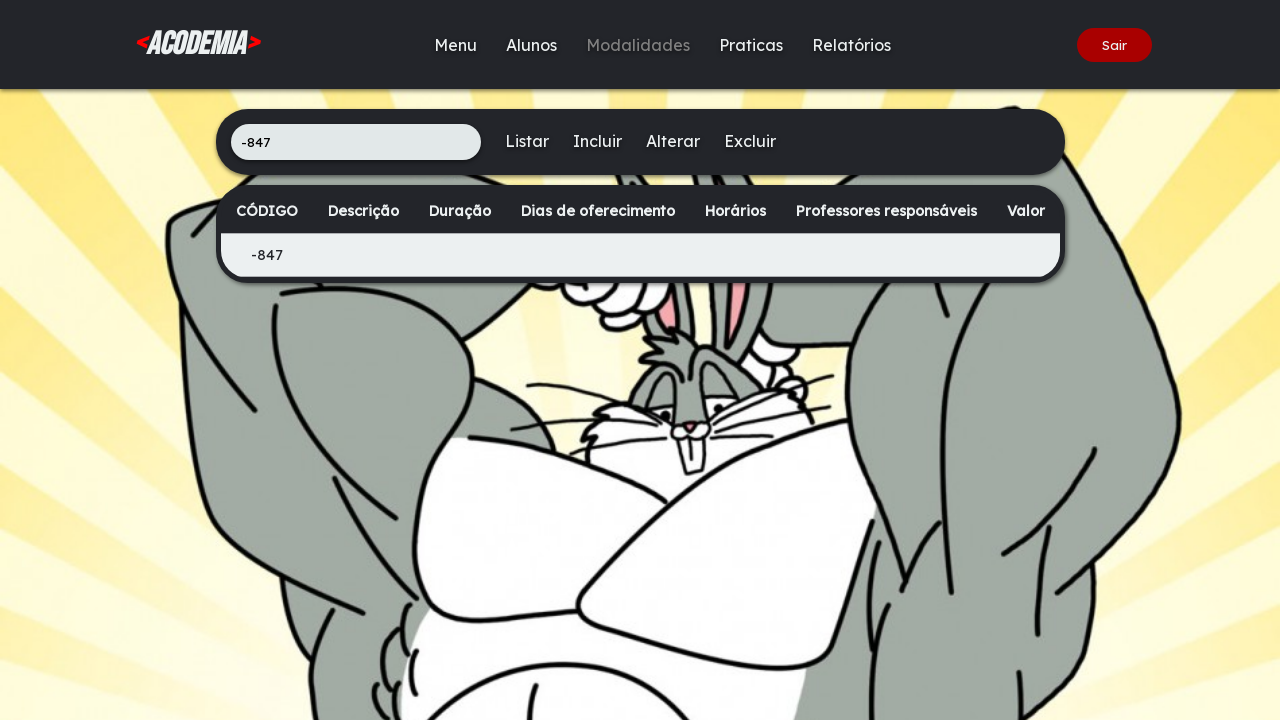

Clicked 'Listar' (List) button to view results at (526, 141) on xpath=/html/body/div[2]/main/div[1]/ul/li[2]/a
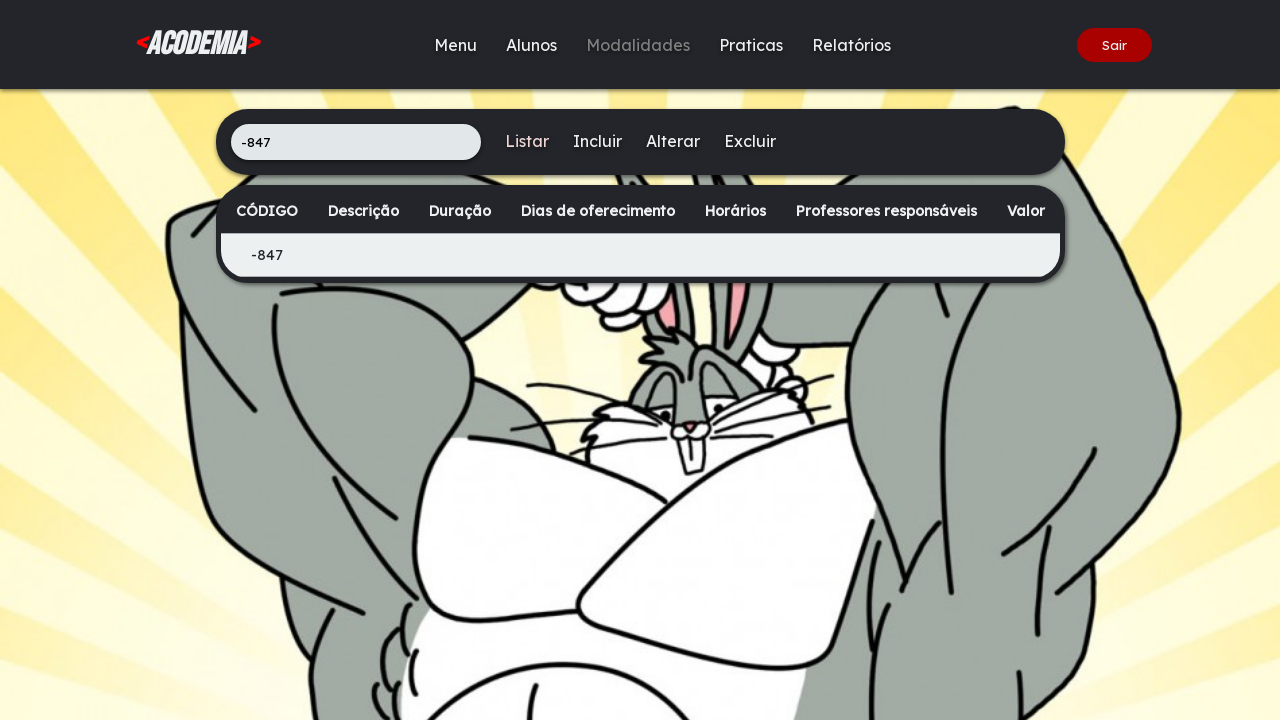

Content table with error results loaded and visible
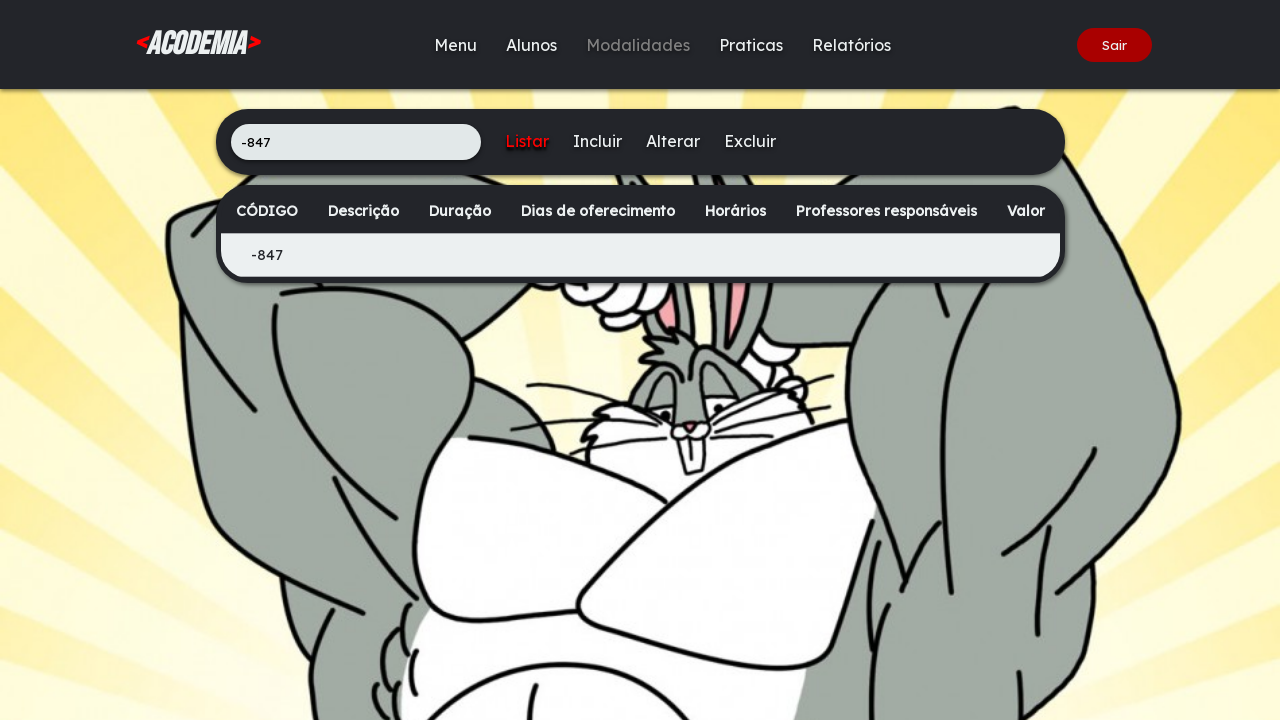

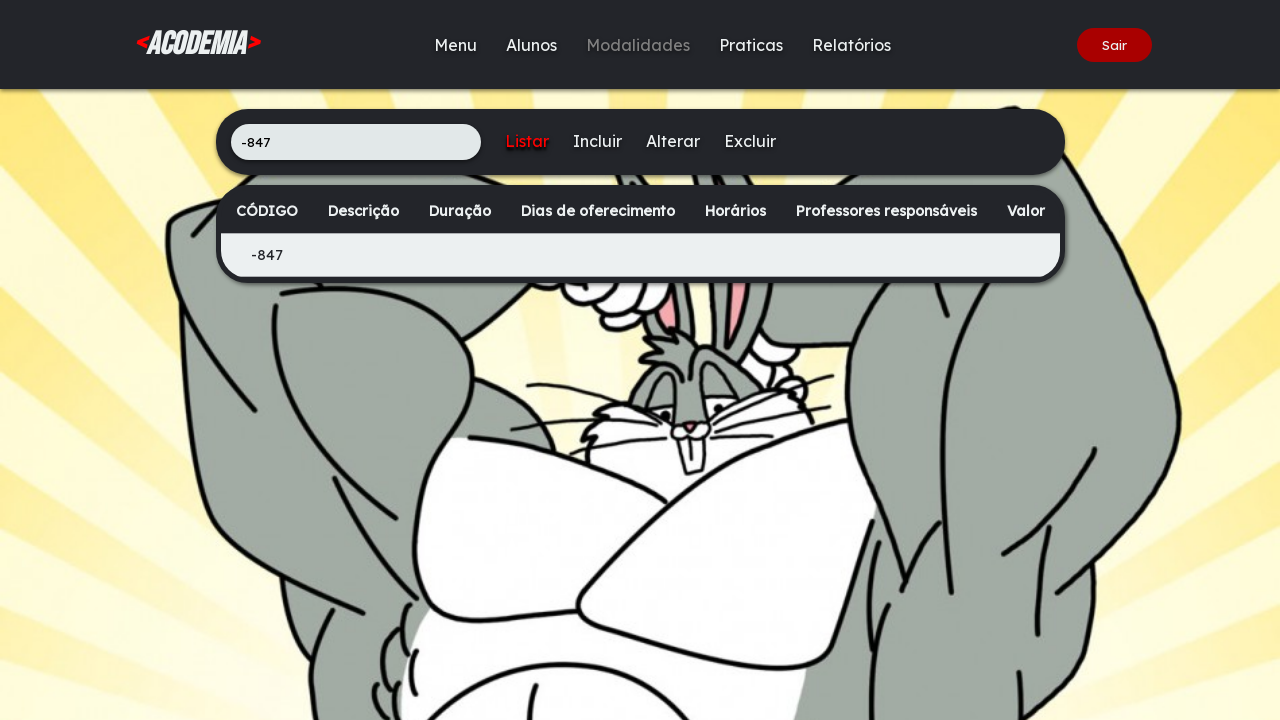